Tests an explicit wait scenario by waiting for a price to change to $100, clicking a book button, then solving a mathematical calculation (log of absolute value of 12*sin(x)) and submitting the answer.

Starting URL: http://suninjuly.github.io/explicit_wait2.html

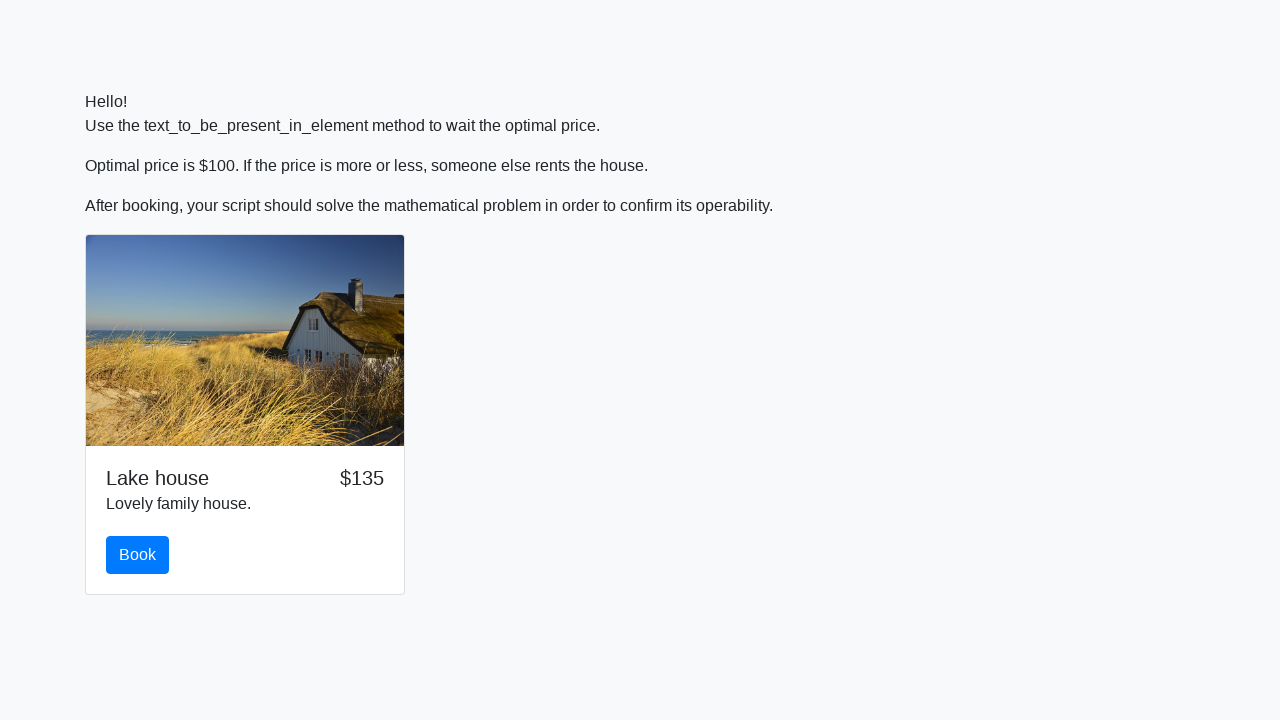

Waited for price to change to $100
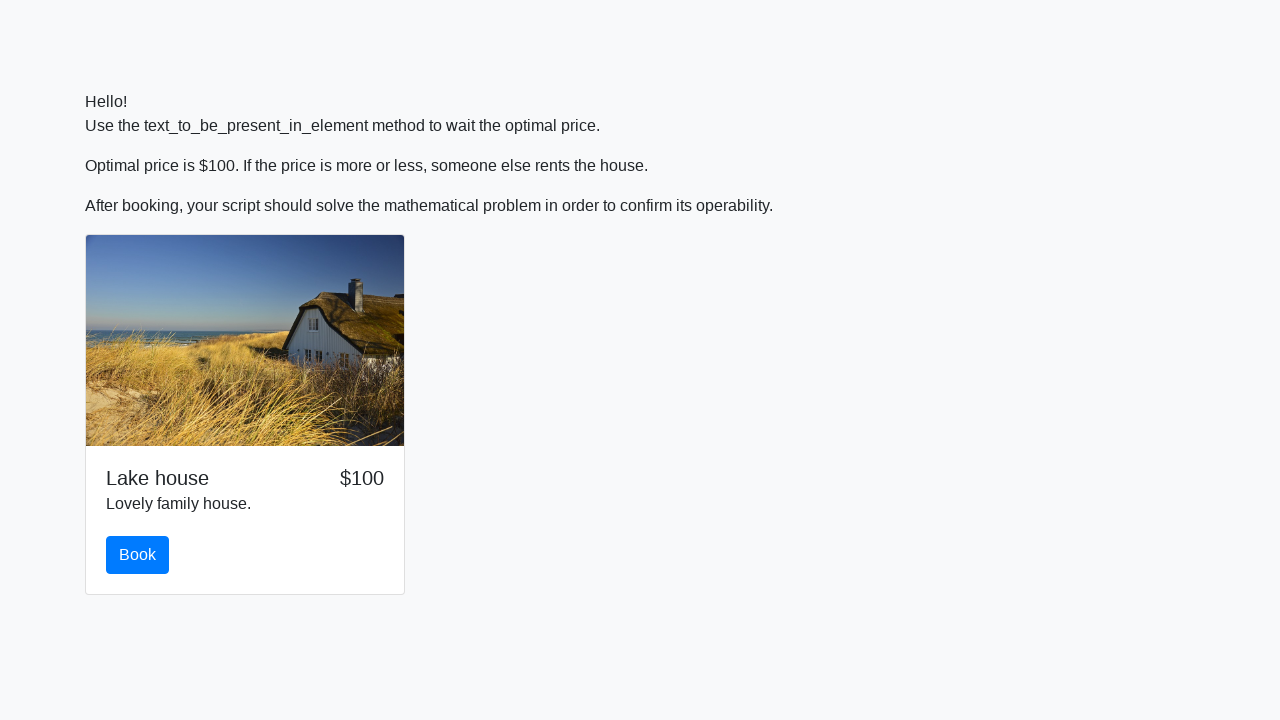

Clicked the book button at (138, 555) on #book
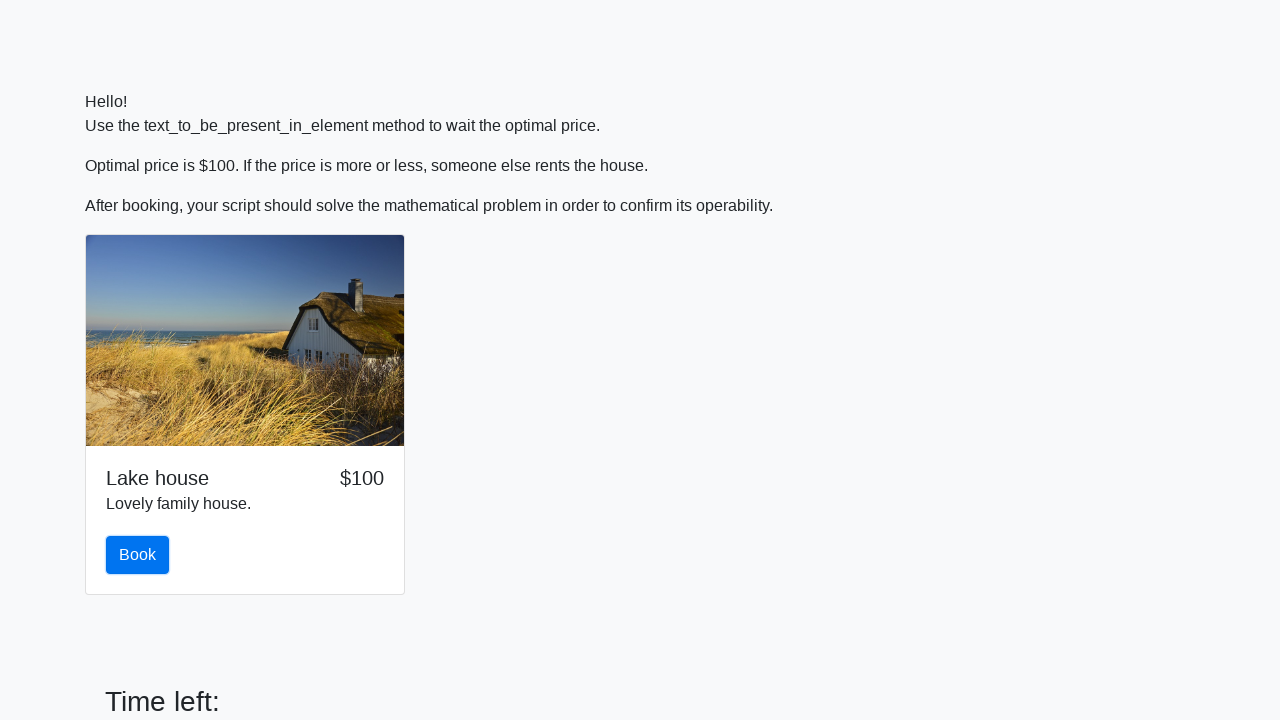

Retrieved x value from input element: 989
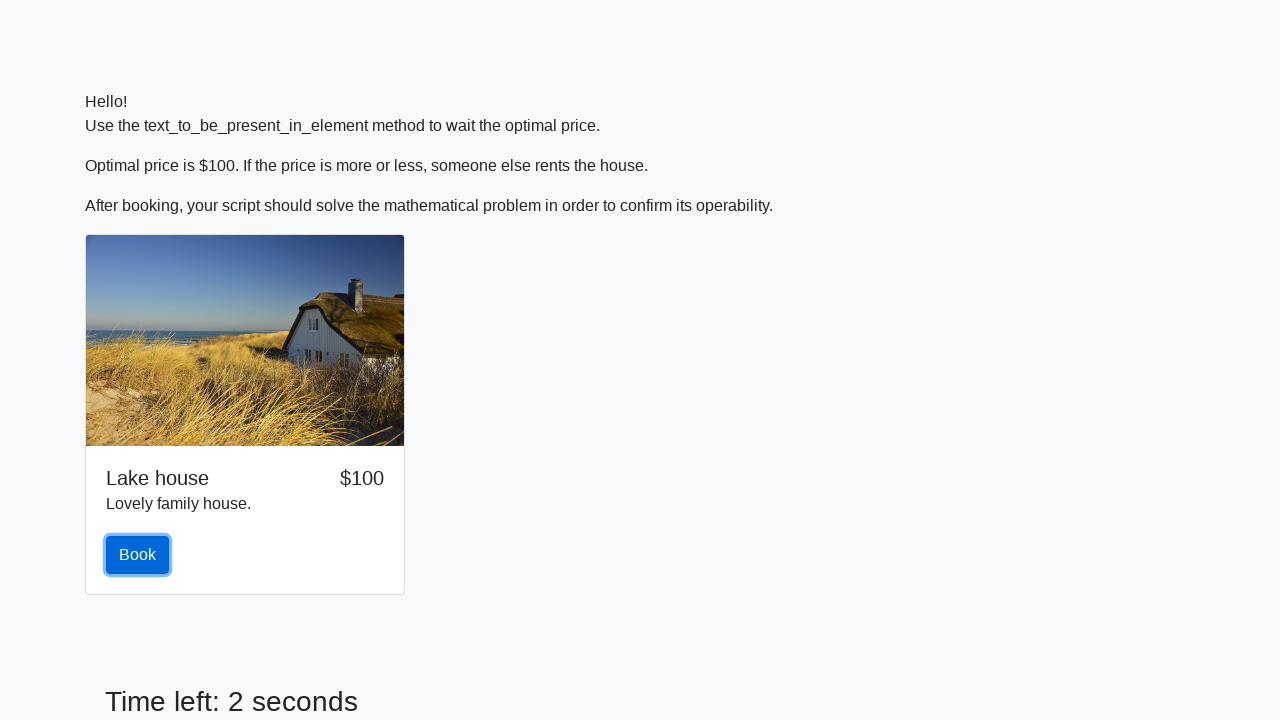

Calculated answer using log(|12*sin(x)|): 1.9158039062732257
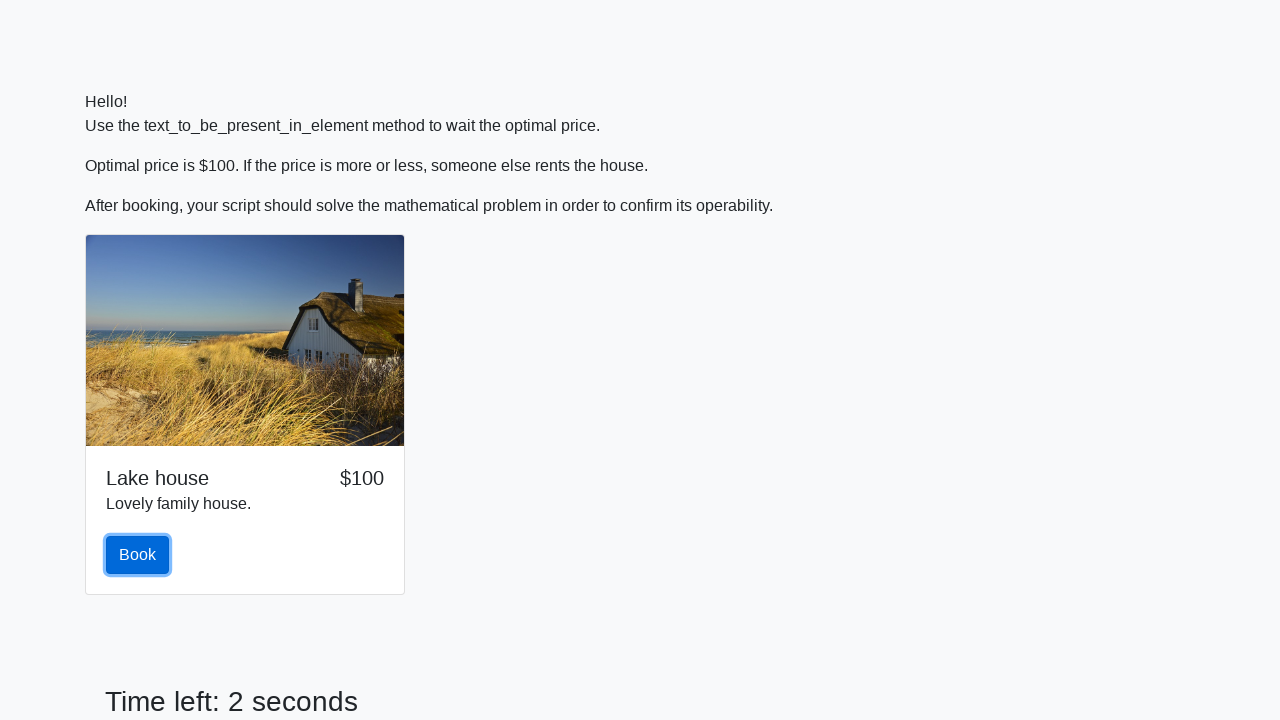

Filled answer field with calculated value: 1.9158039062732257 on #answer
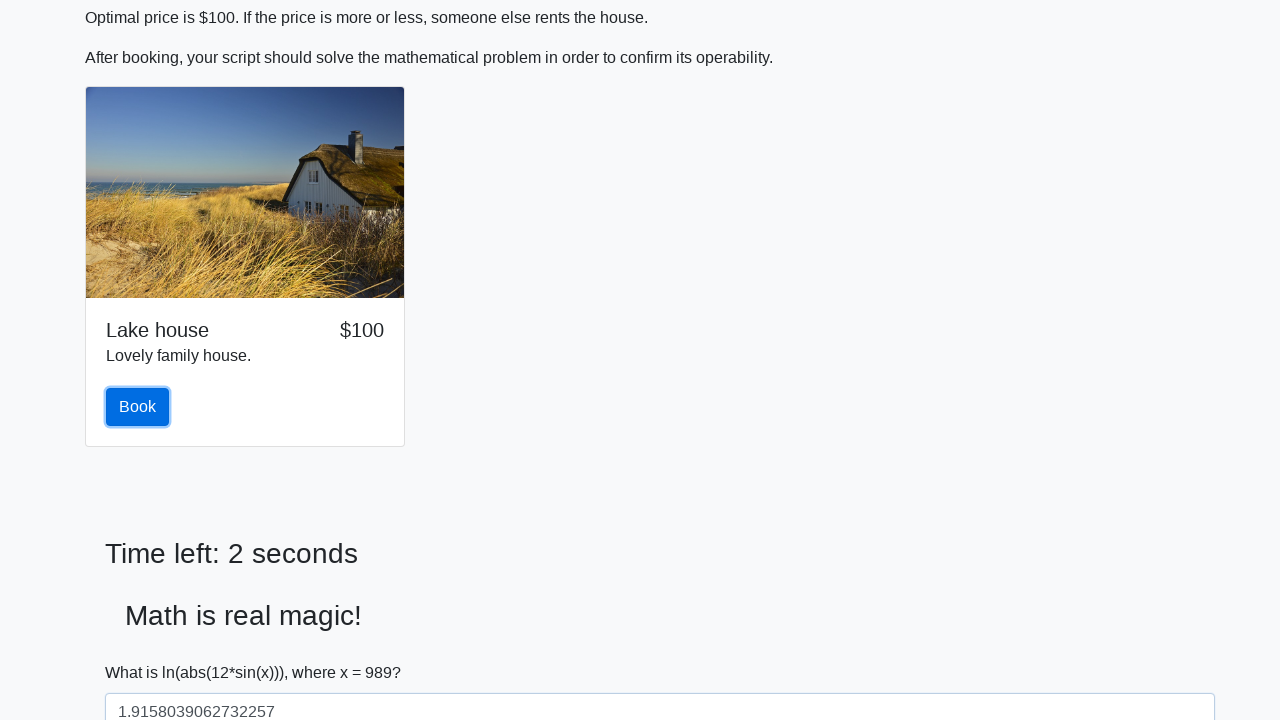

Clicked the solve button to submit the answer at (143, 651) on #solve
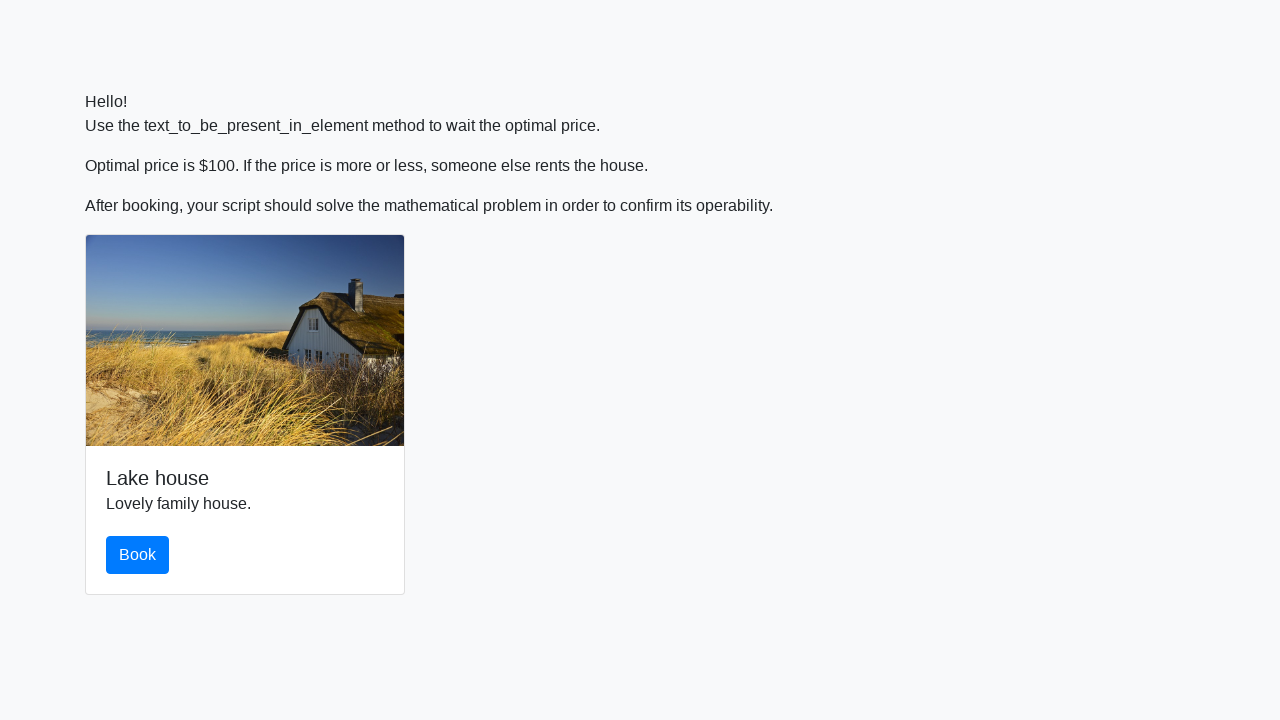

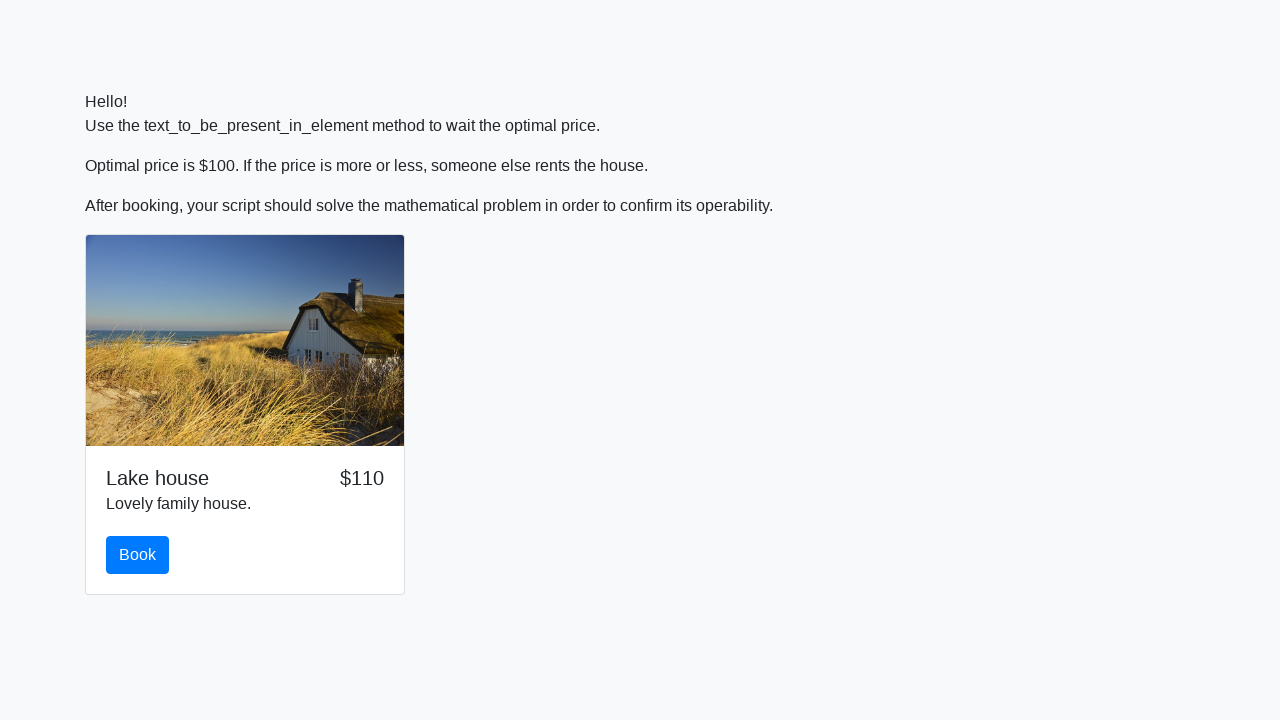